Tests checkbox functionality by checking and unchecking the first checkbox, verifying its state after each action

Starting URL: https://rahulshettyacademy.com/AutomationPractice/

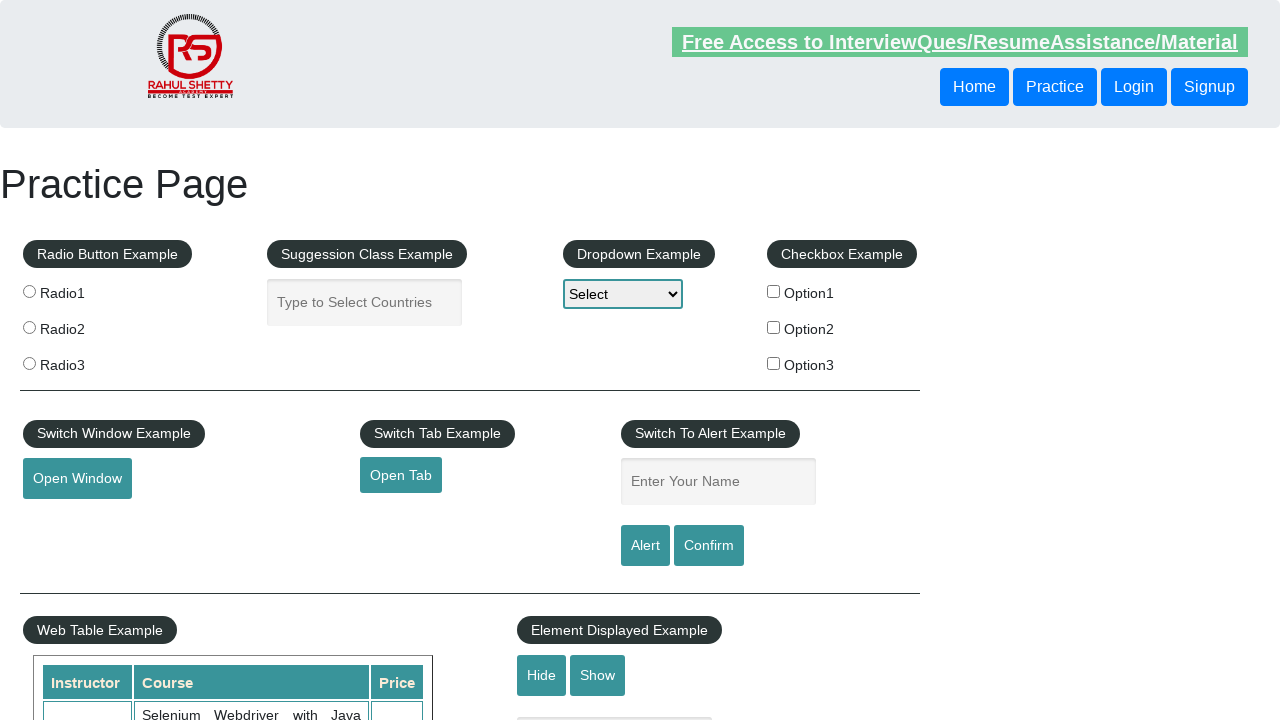

Clicked the first checkbox to check it at (774, 291) on #checkBoxOption1
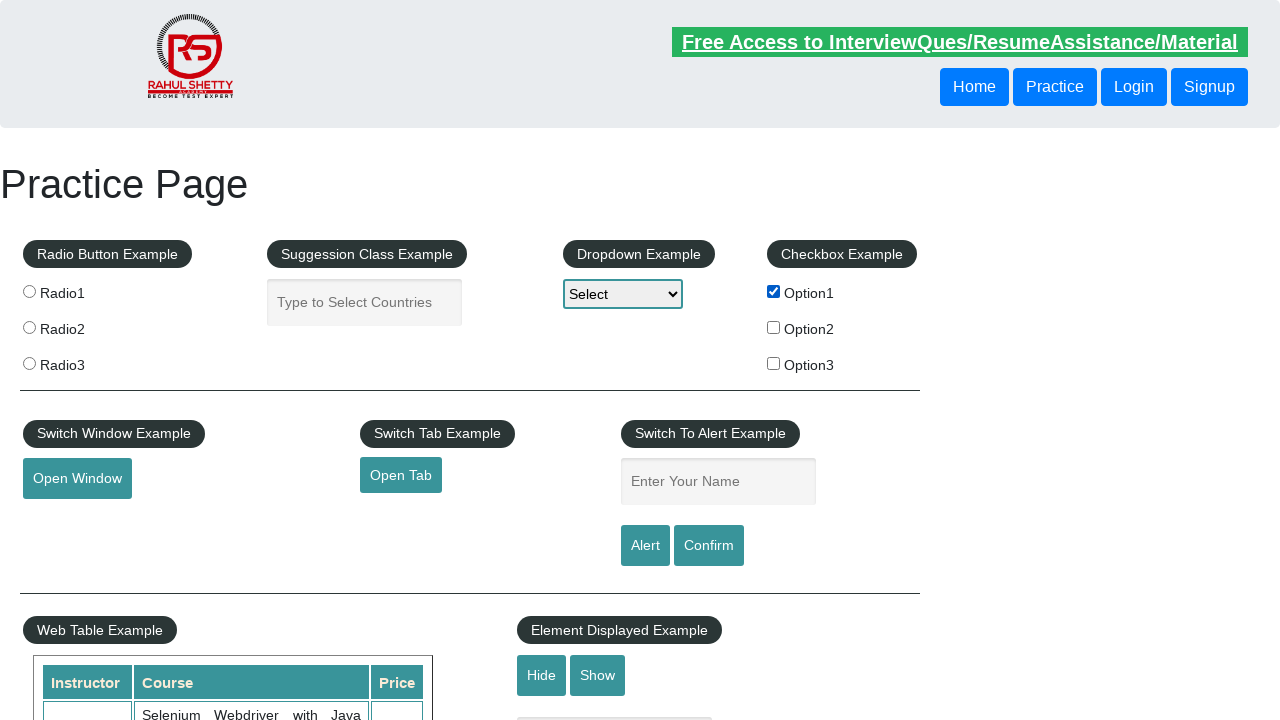

Verified that the first checkbox is checked
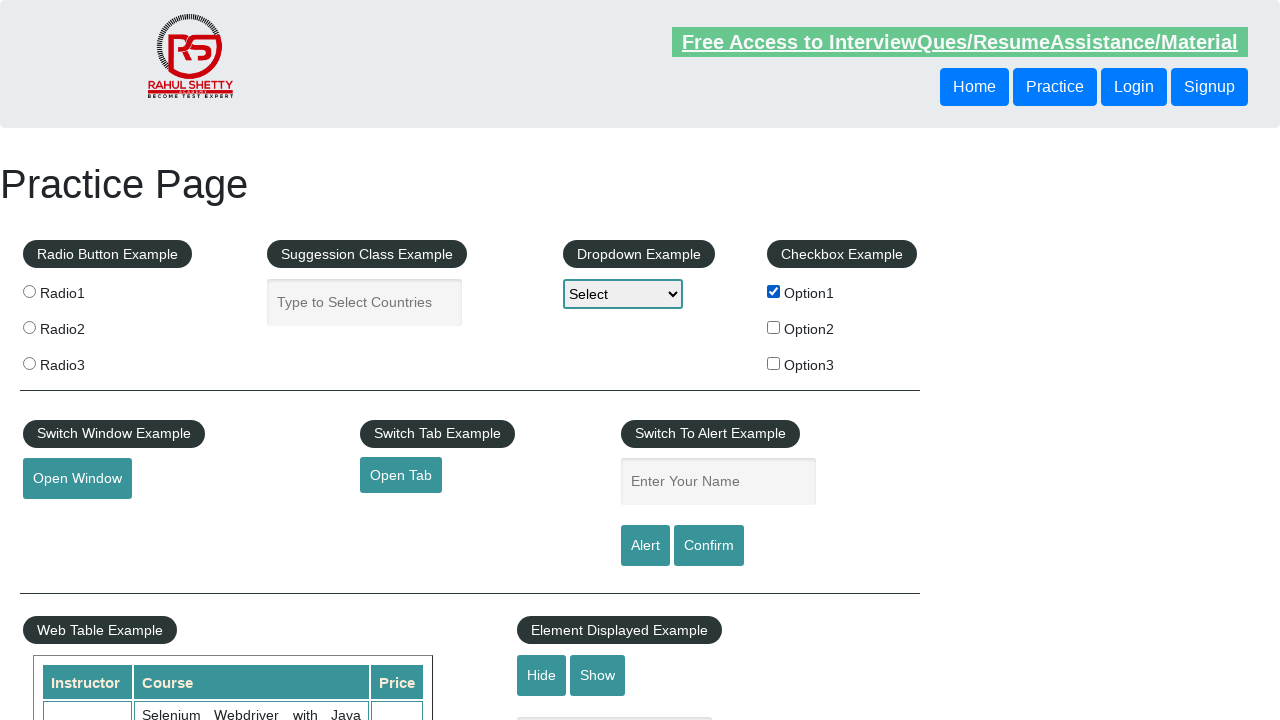

Clicked the first checkbox to uncheck it at (774, 291) on #checkBoxOption1
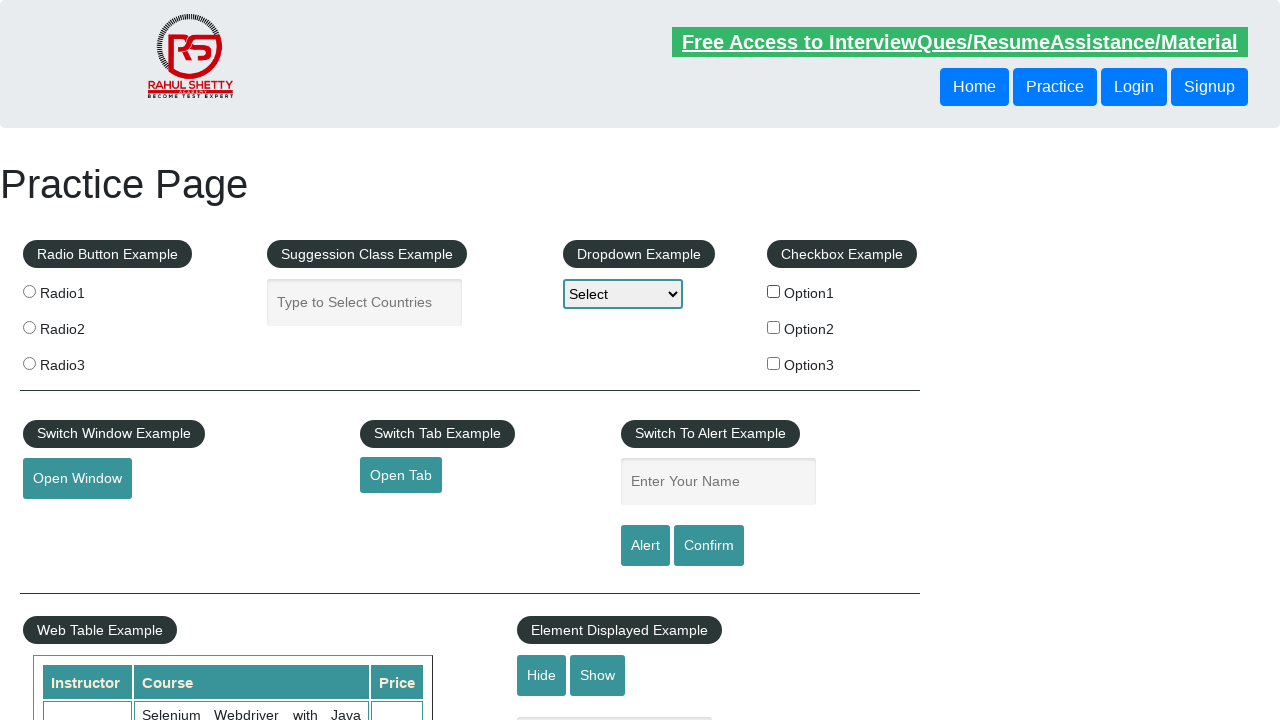

Verified that the first checkbox is unchecked
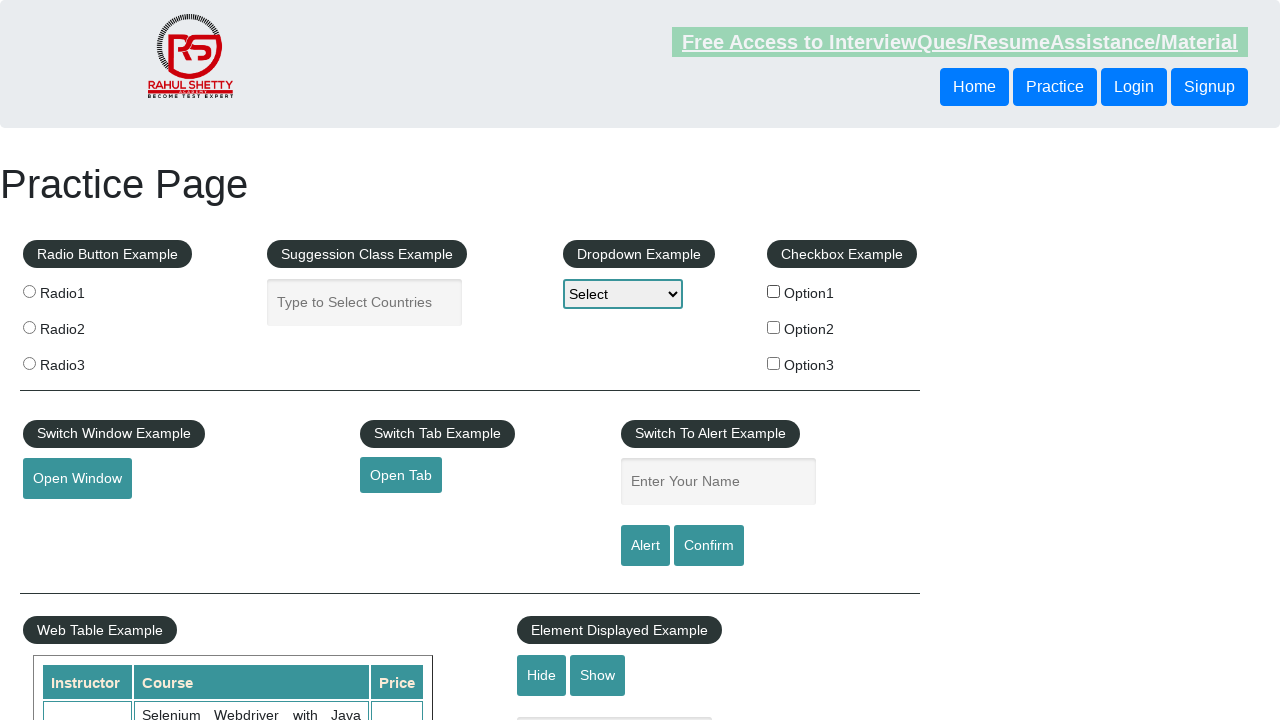

Retrieved count of all checkboxes on the page: 3
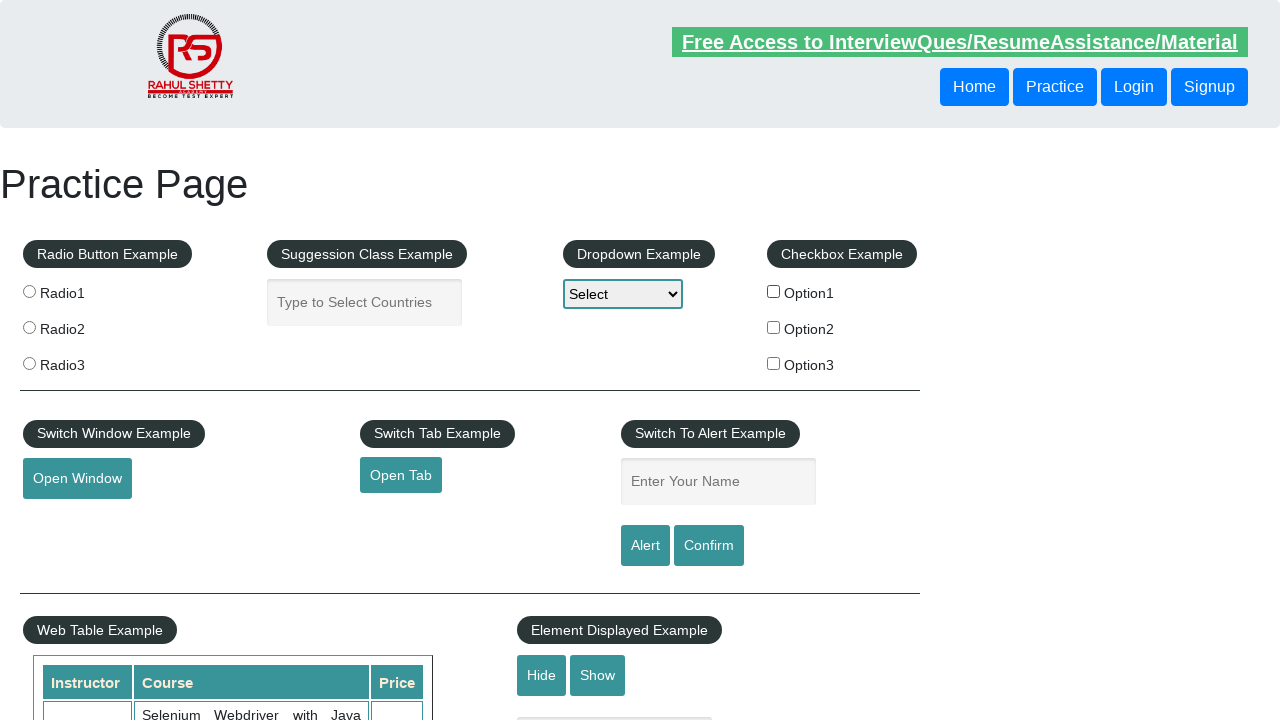

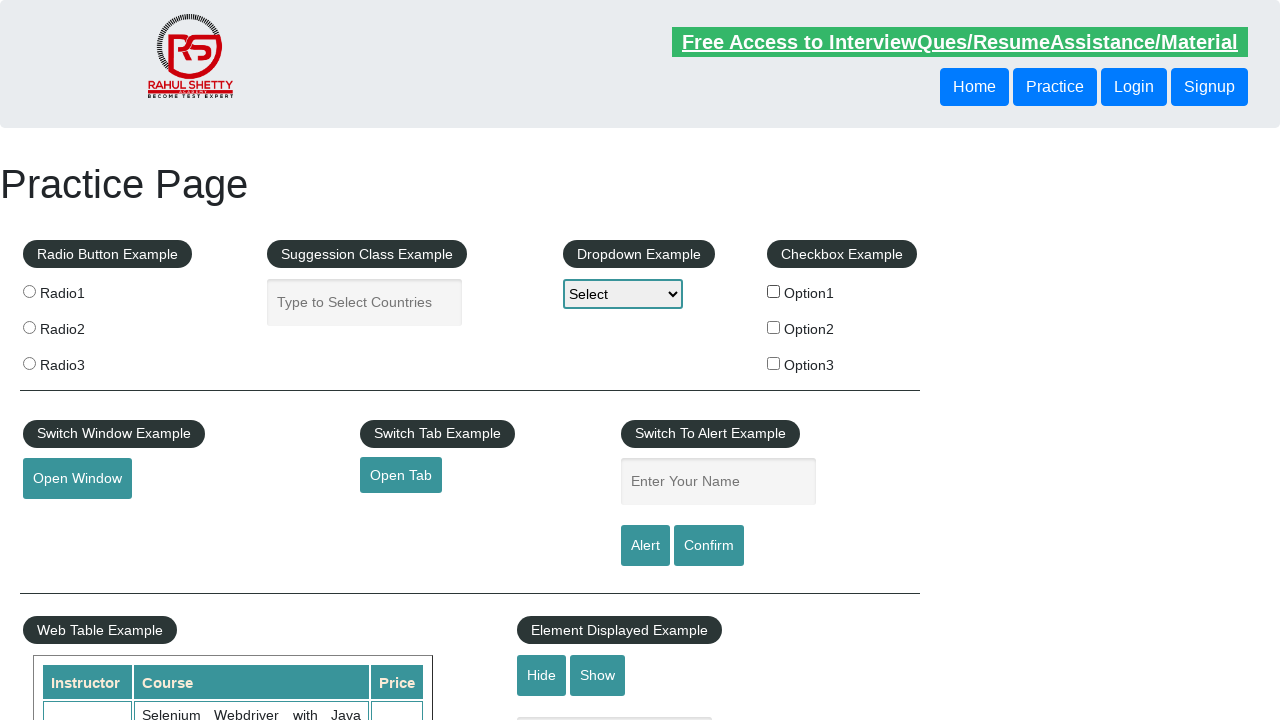